Tests window/tab handling functionality by clicking a button that opens a new tab, switching between browser windows, and returning to the original window

Starting URL: https://formy-project.herokuapp.com/switch-window

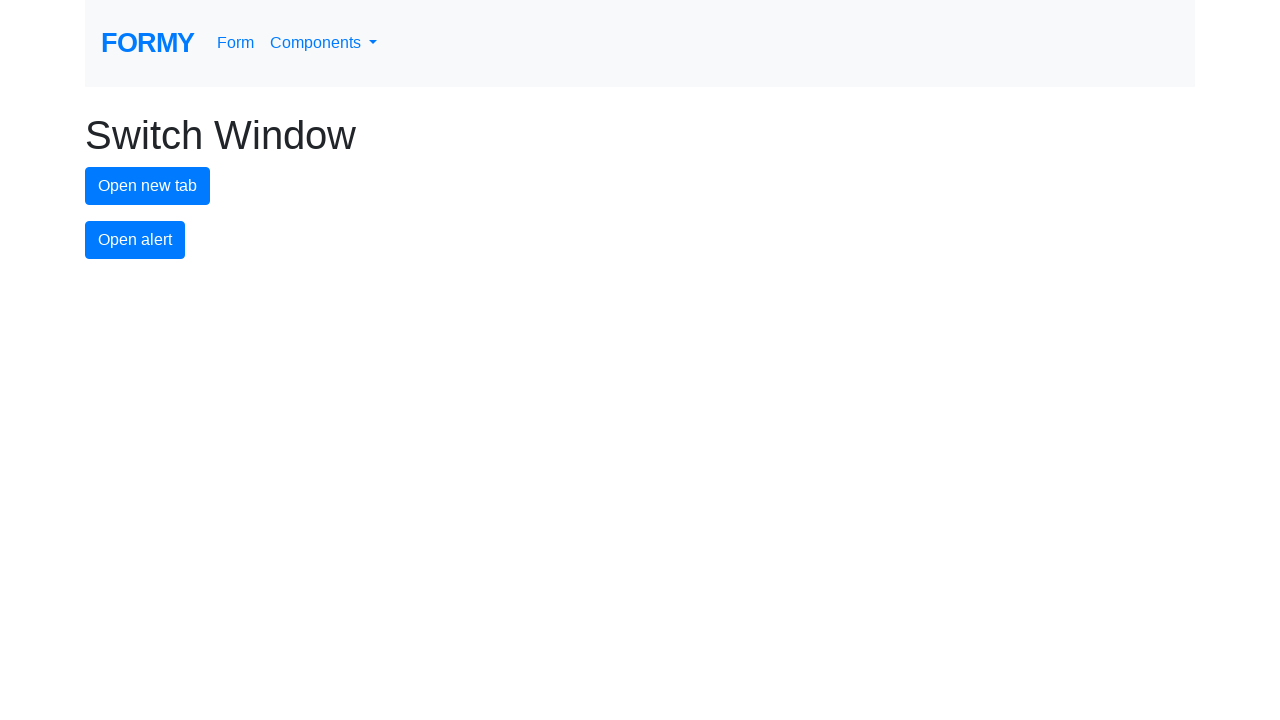

Clicked button to open new tab at (148, 186) on #new-tab-button
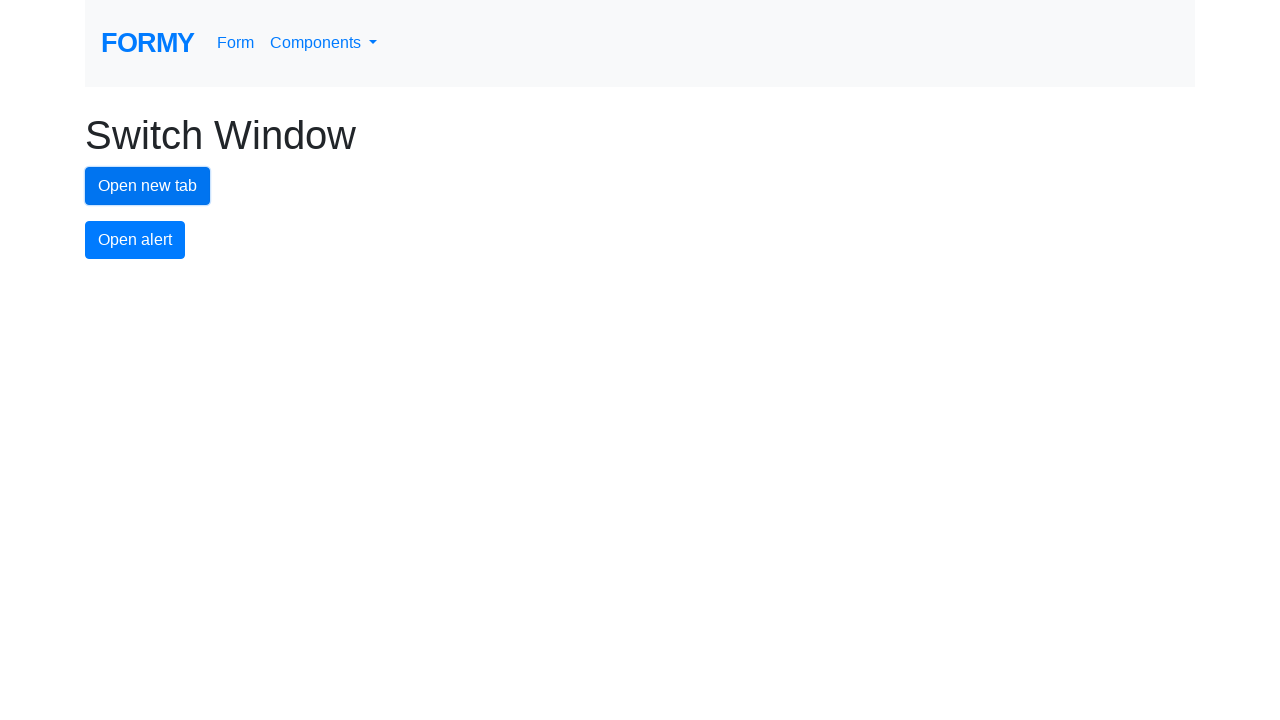

Waited 1 second for new tab to open
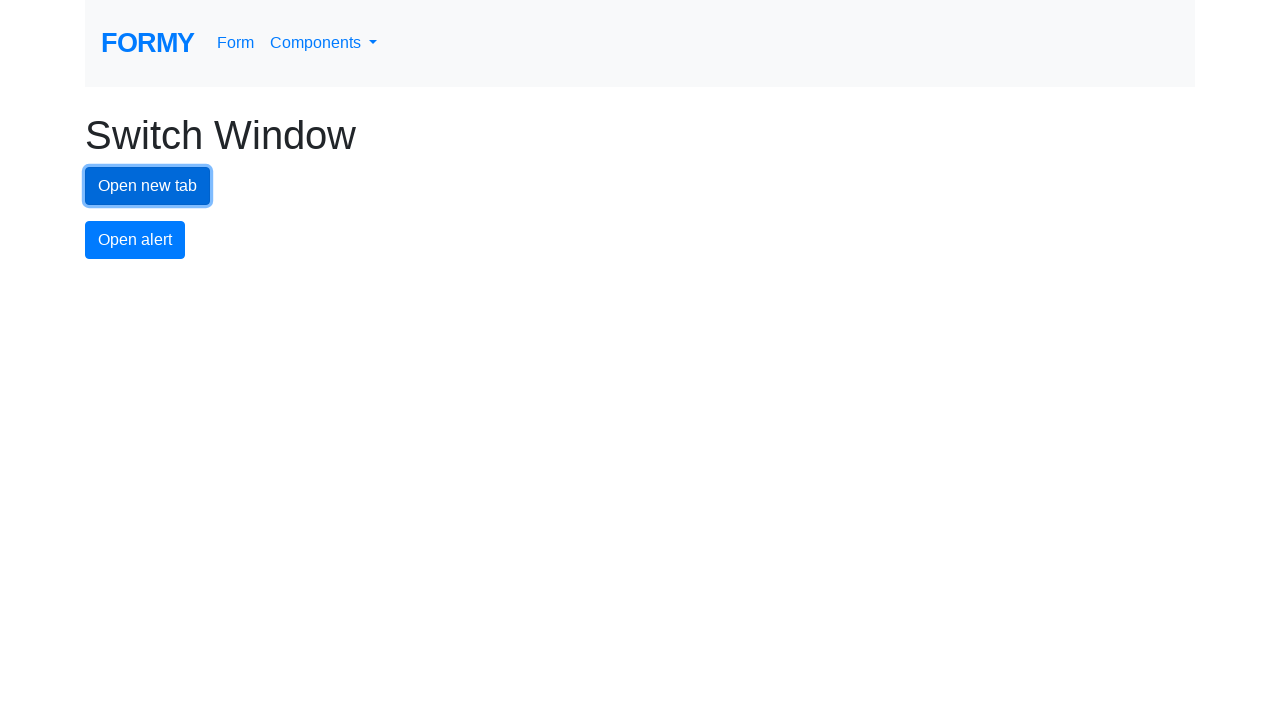

Retrieved all pages from browser context
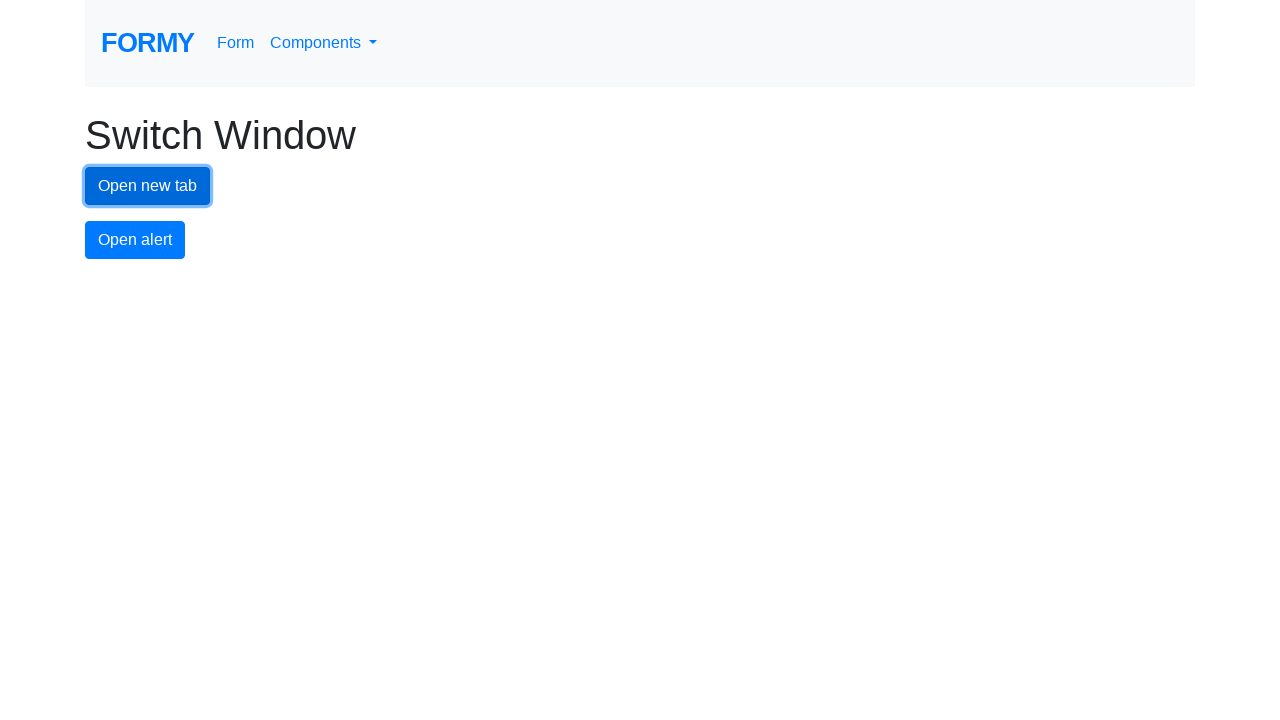

Switched to new tab by bringing it to front
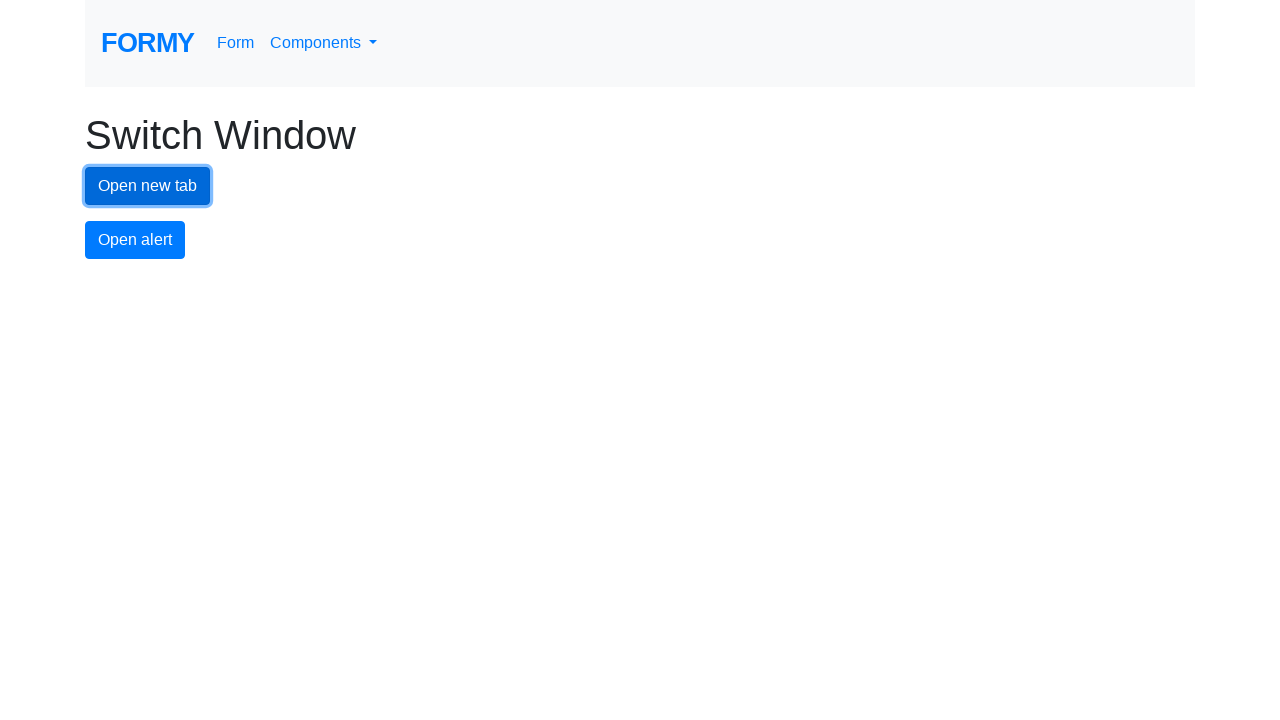

Switched back to original tab
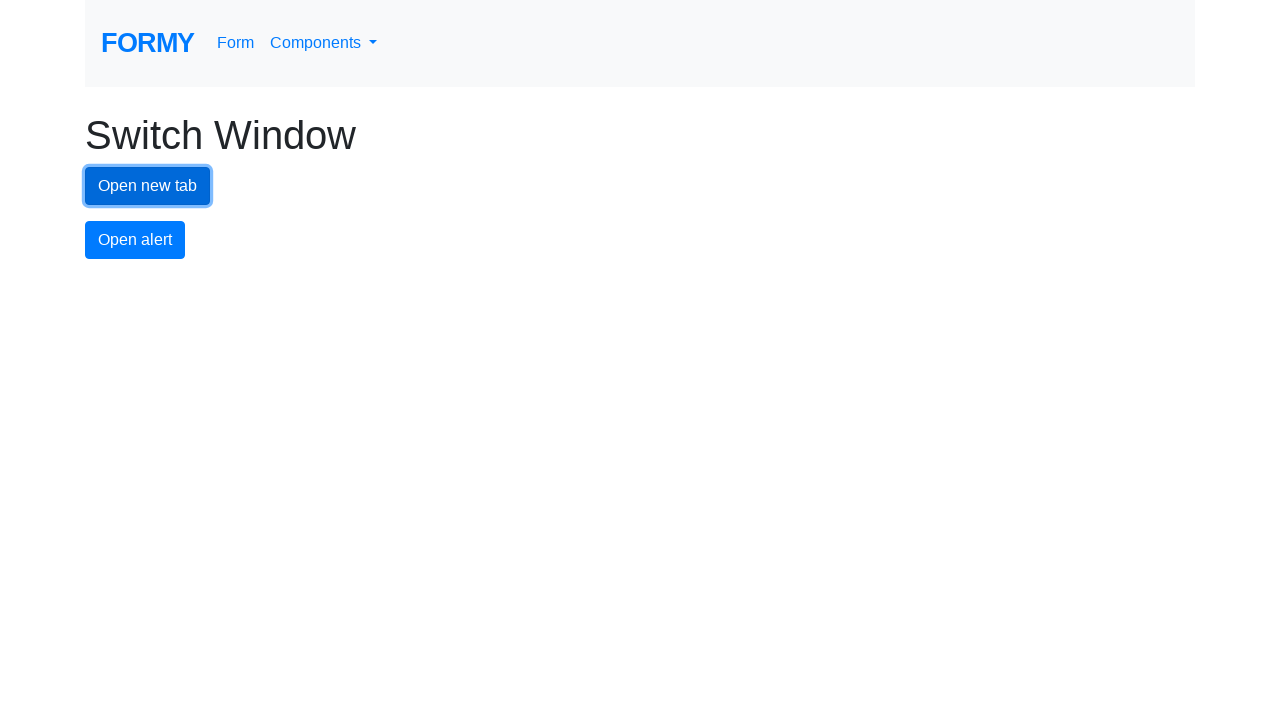

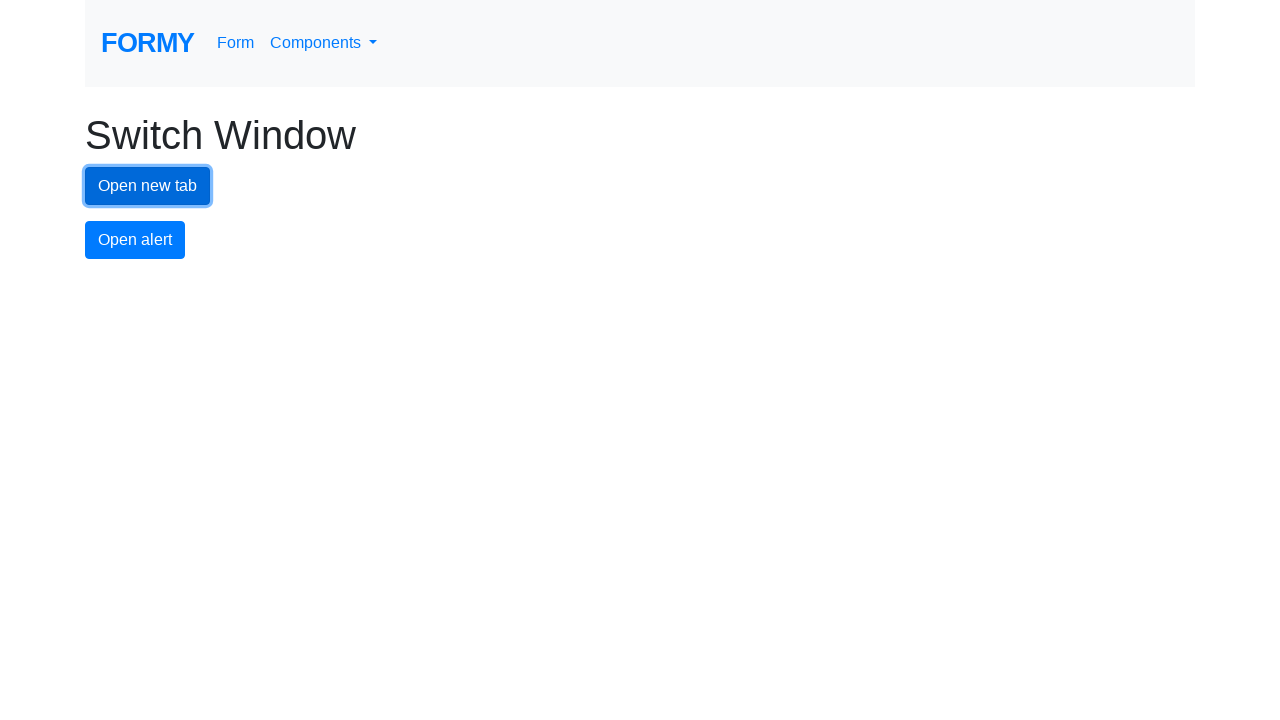